Tests sortable widget by navigating to the Sortable page and organizing elements in ascending order from One to Six.

Starting URL: https://demoqa.com/

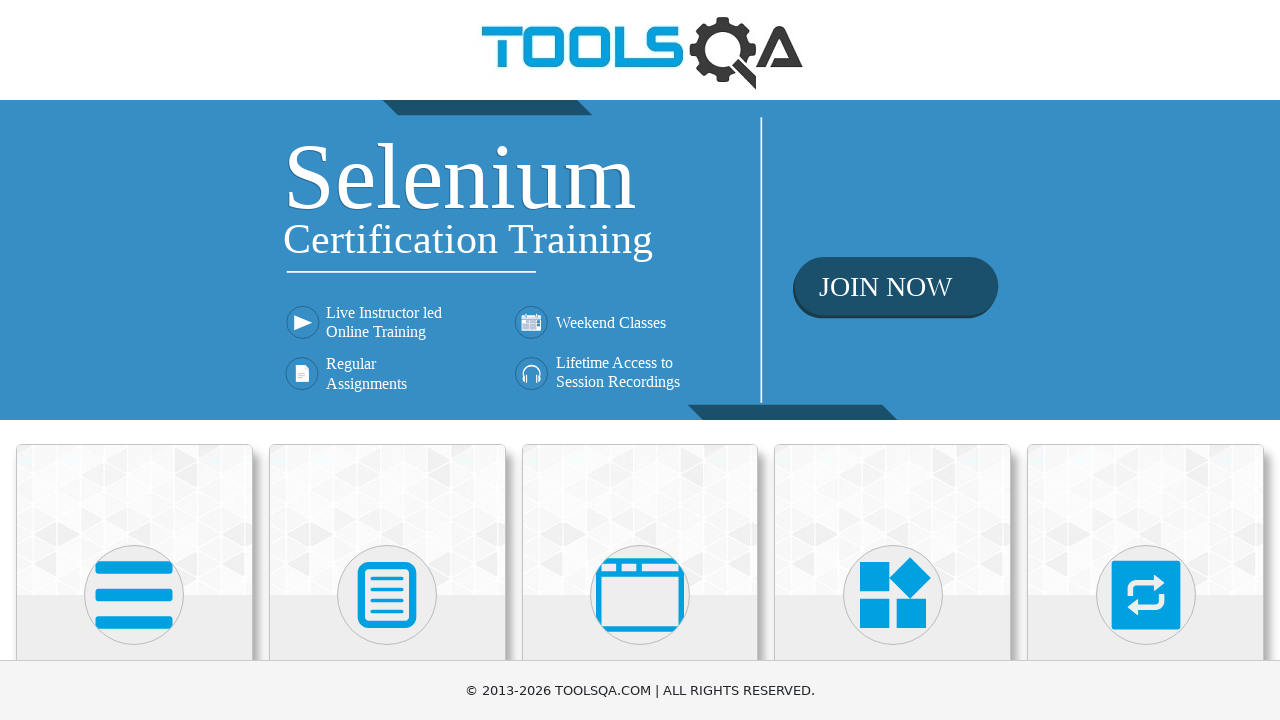

Clicked on Interactions menu at (1146, 360) on xpath=//h5[text()='Interactions']
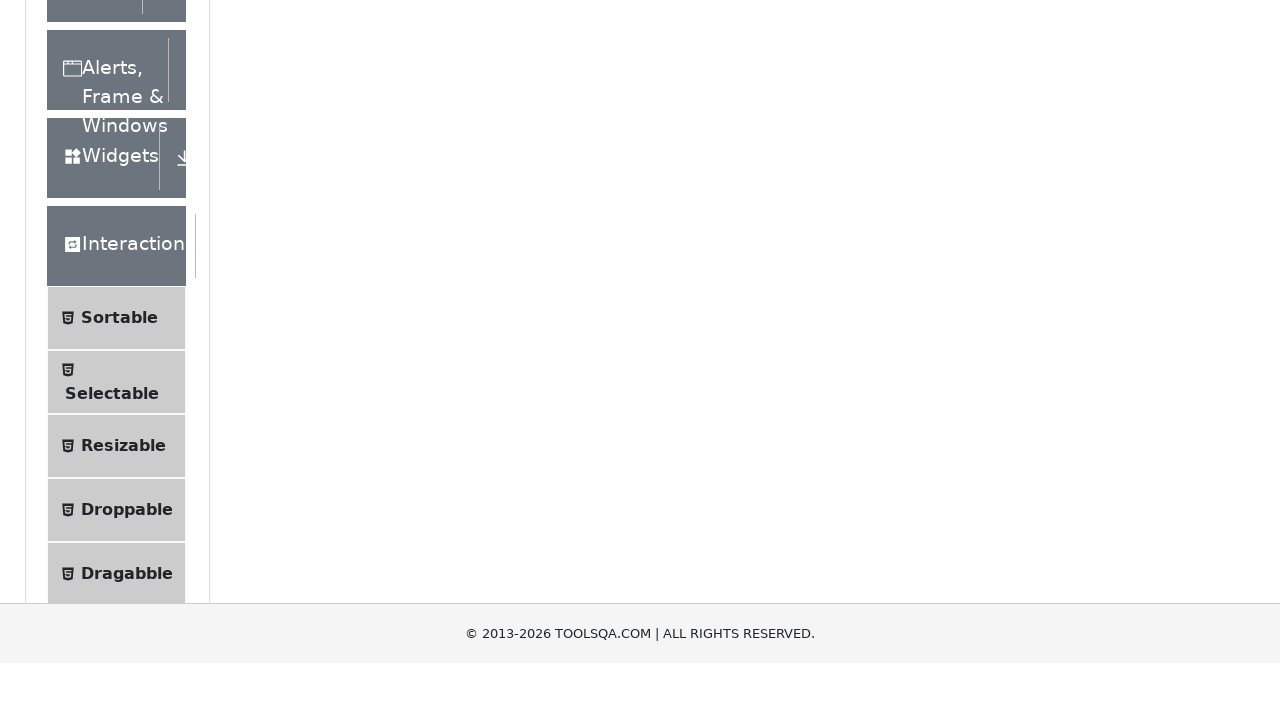

Waited 500ms for menu to load
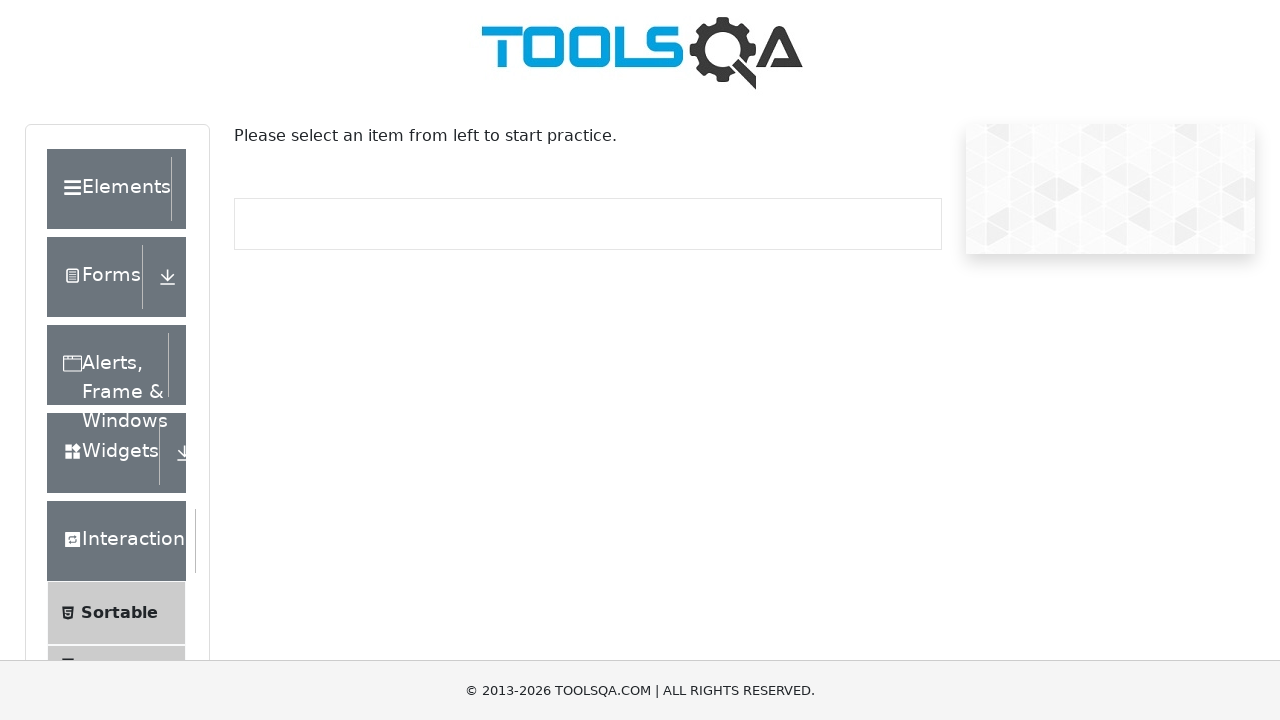

Clicked on Sortable submenu at (119, 613) on xpath=//span[text()='Sortable']
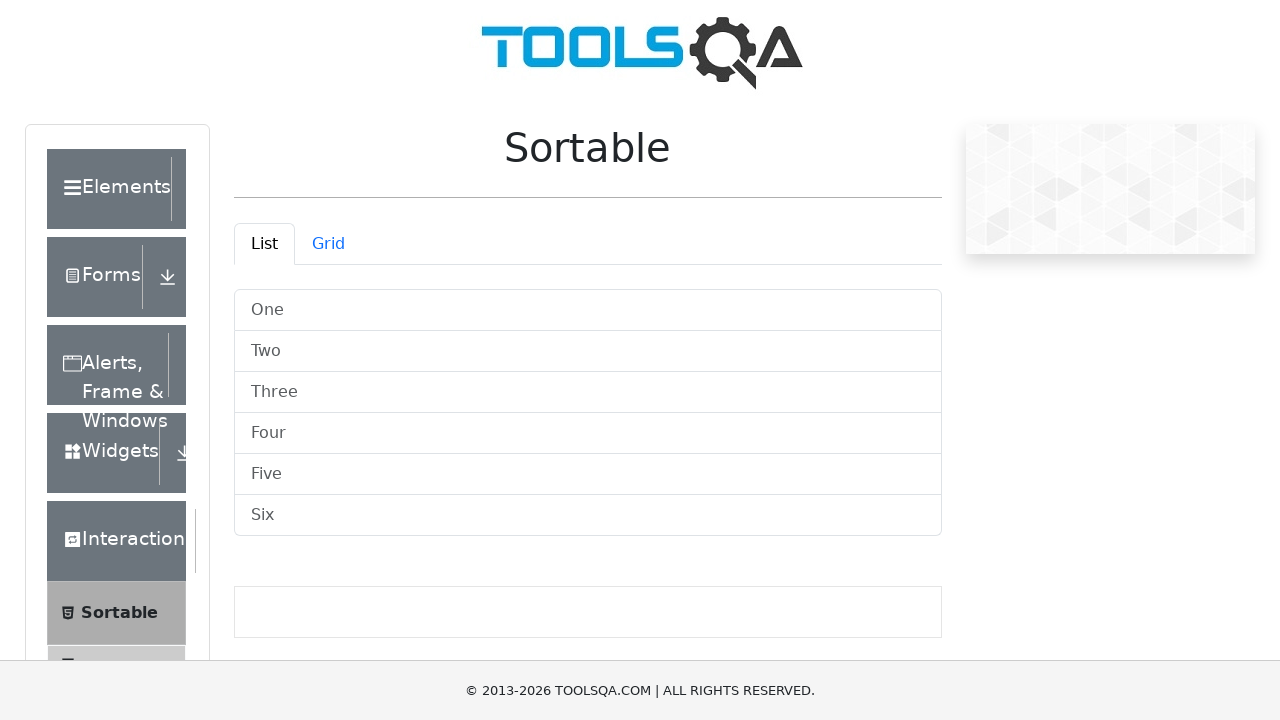

Waited 500ms for Sortable page to load
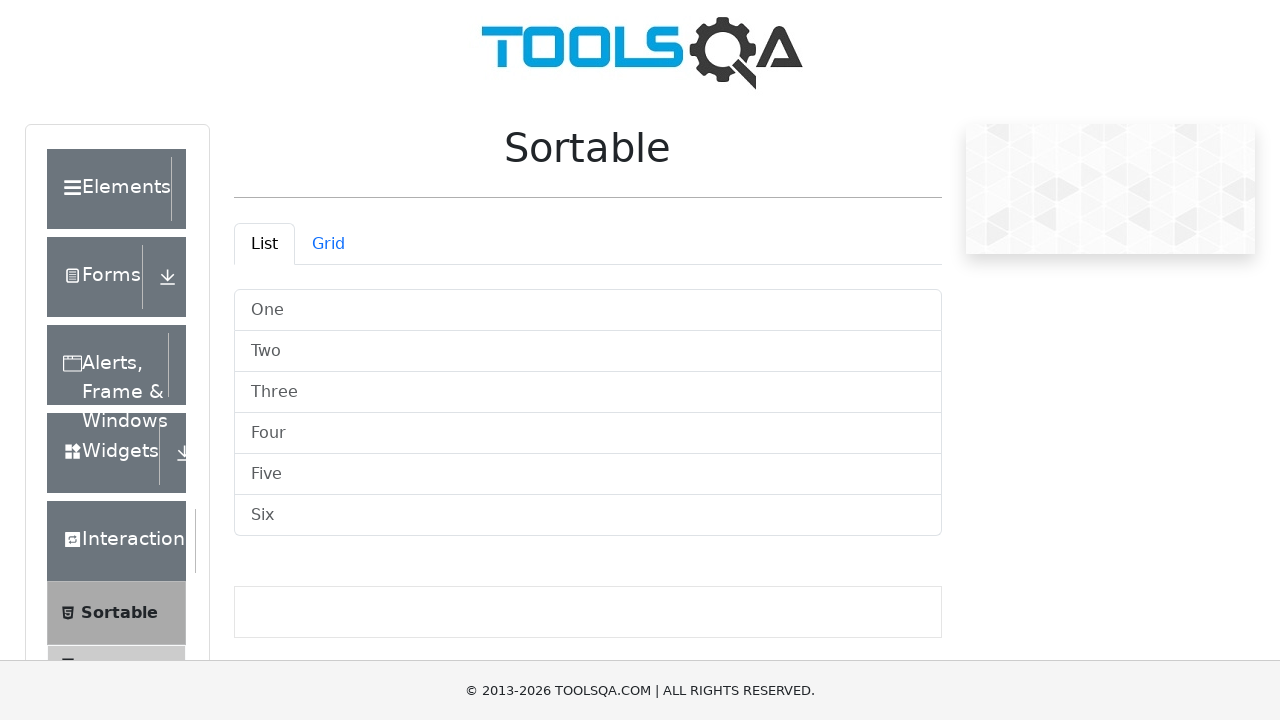

Waited 500ms for sorting to complete
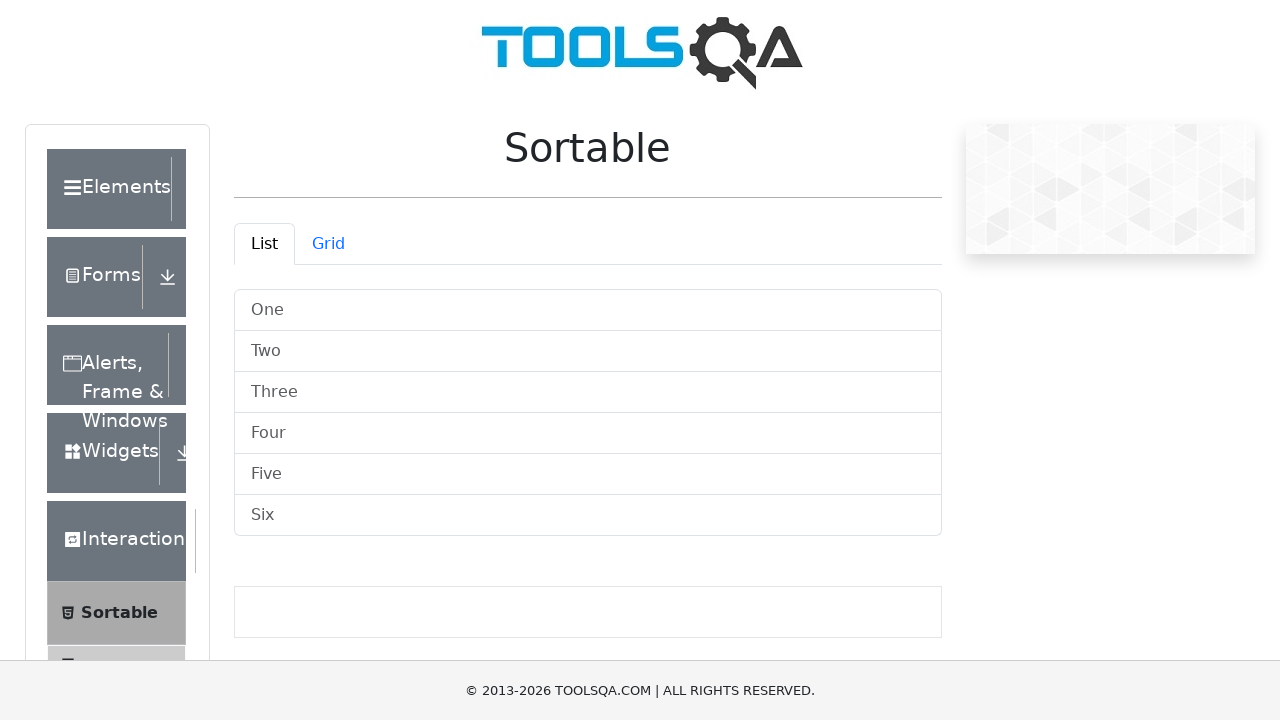

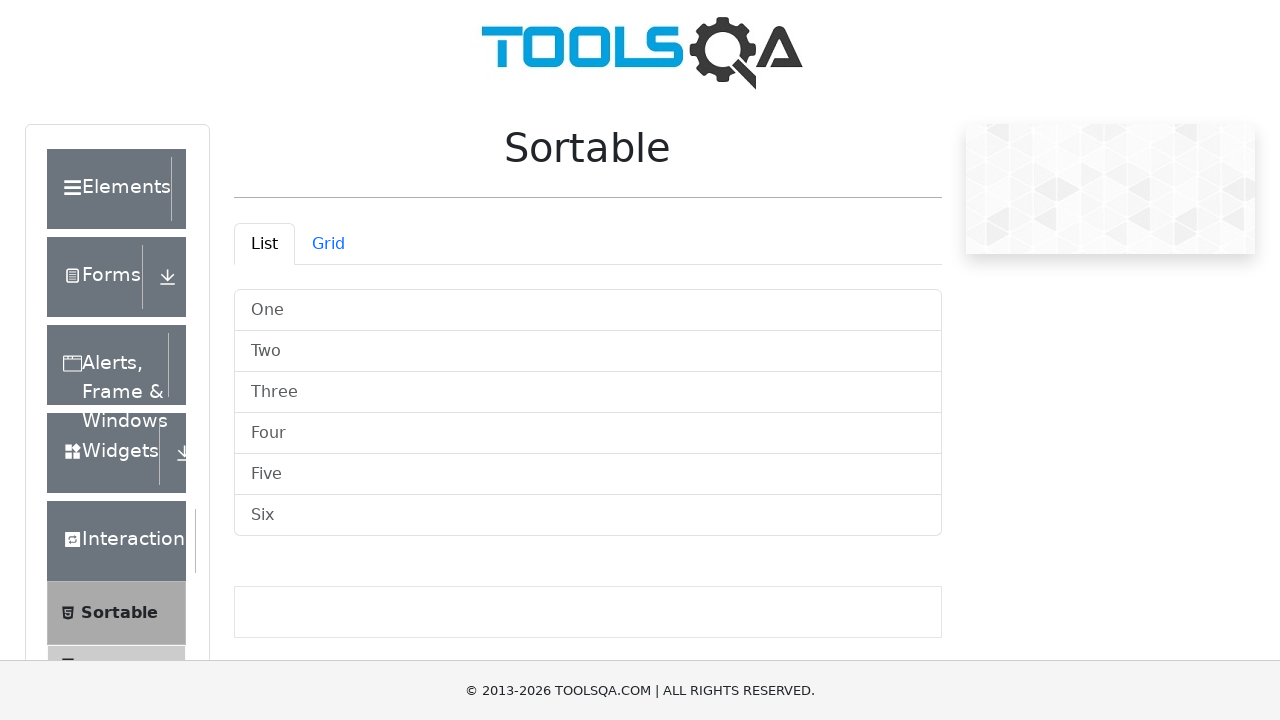